Tests AJAX data loading by clicking the button and waiting for the success message to appear.

Starting URL: http://www.uitestingplayground.com/ajax

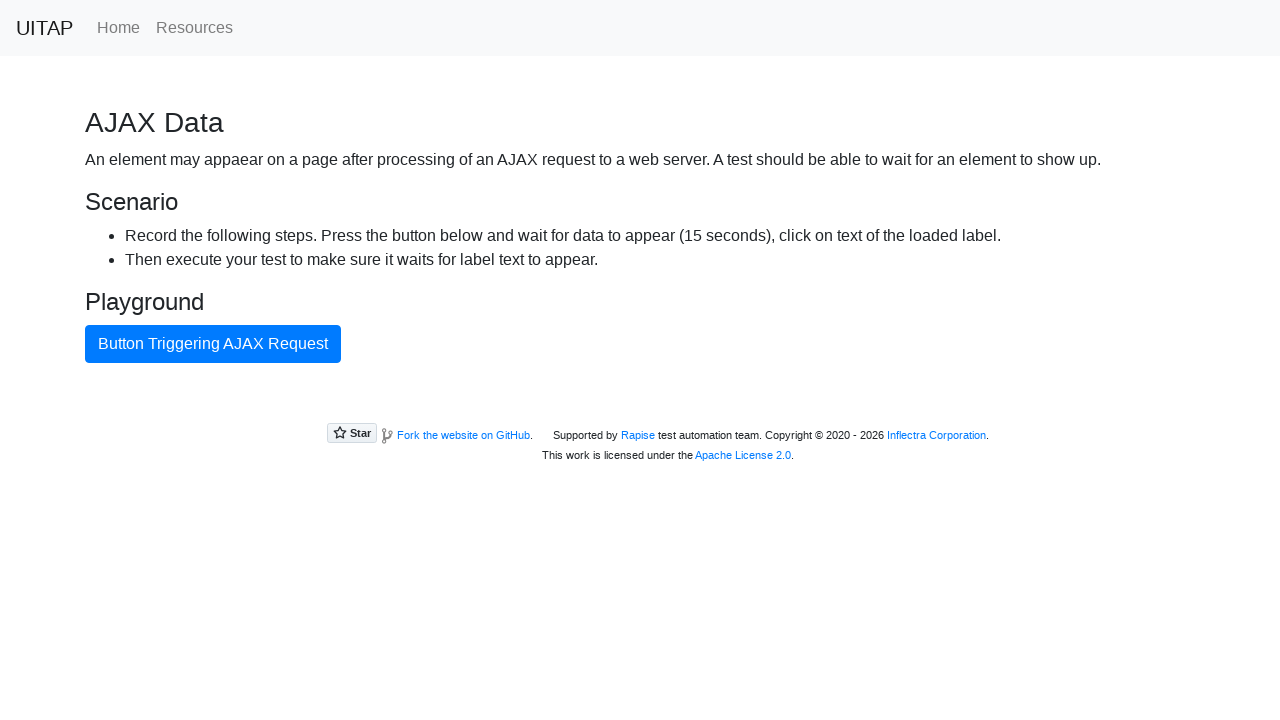

Clicked AJAX button to trigger data loading at (213, 344) on #ajaxButton
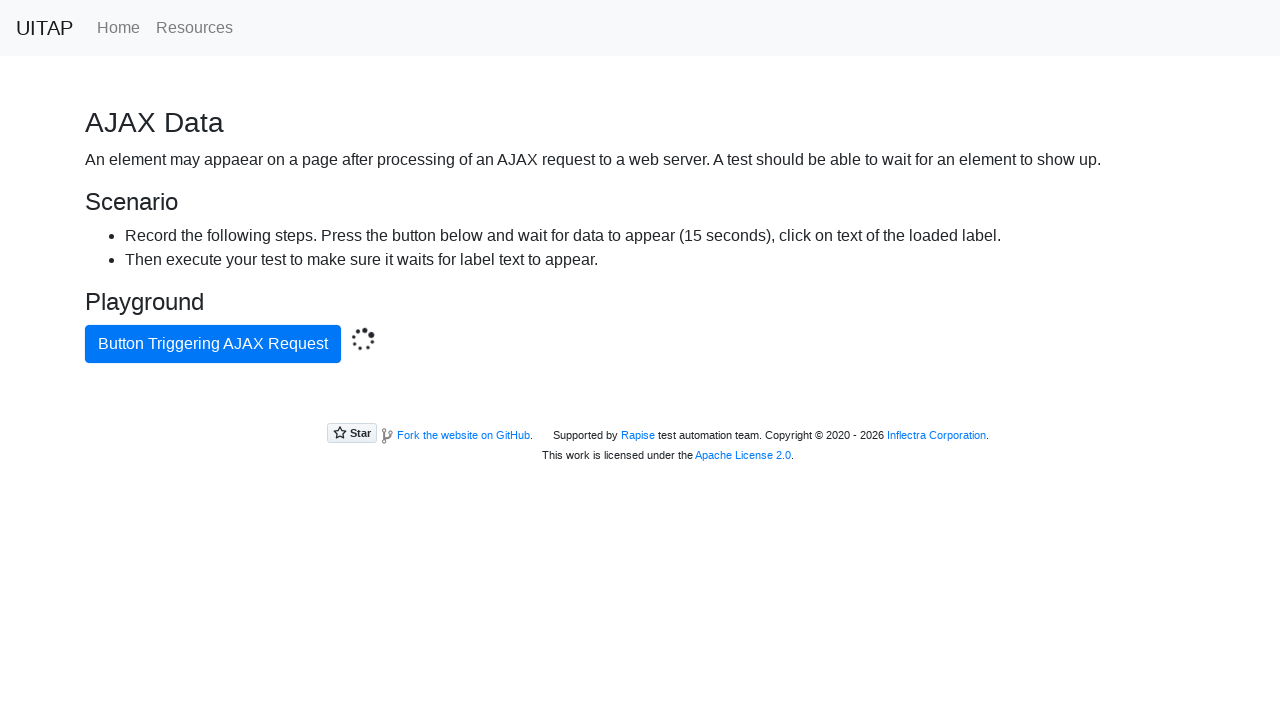

Success message appeared after AJAX request
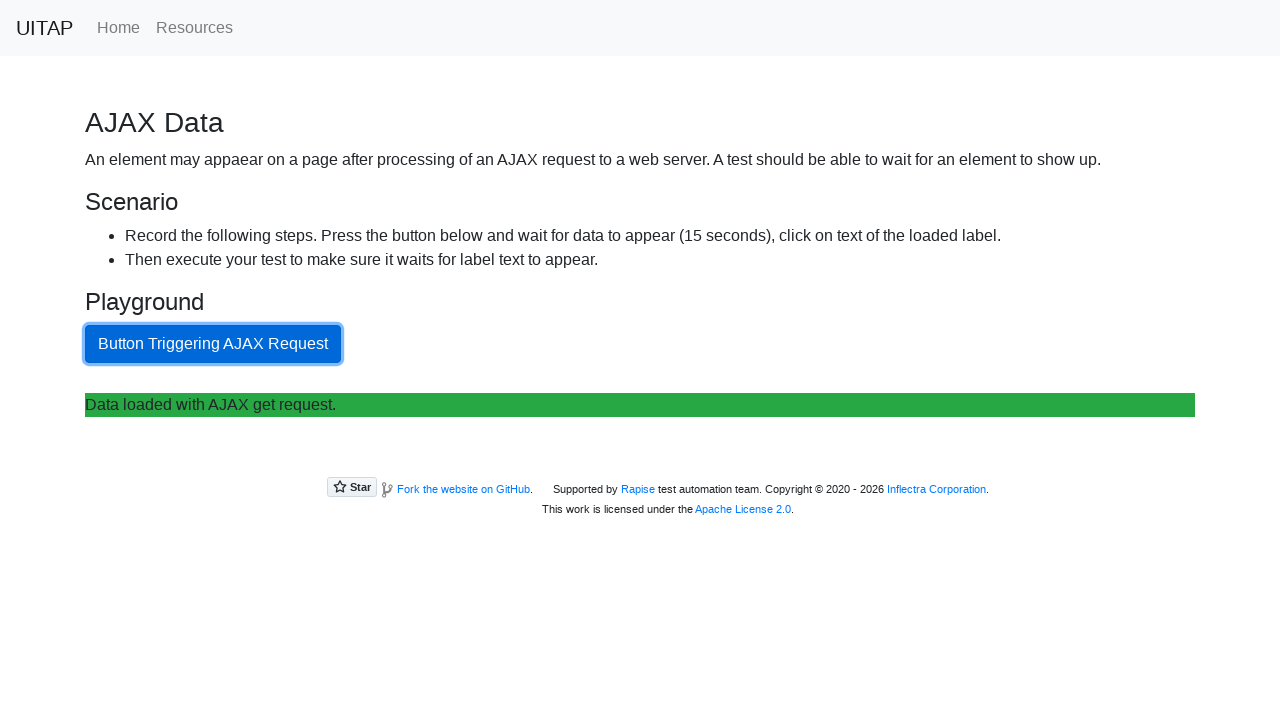

Verified success message contains expected text: 'Data loaded with AJAX get request.'
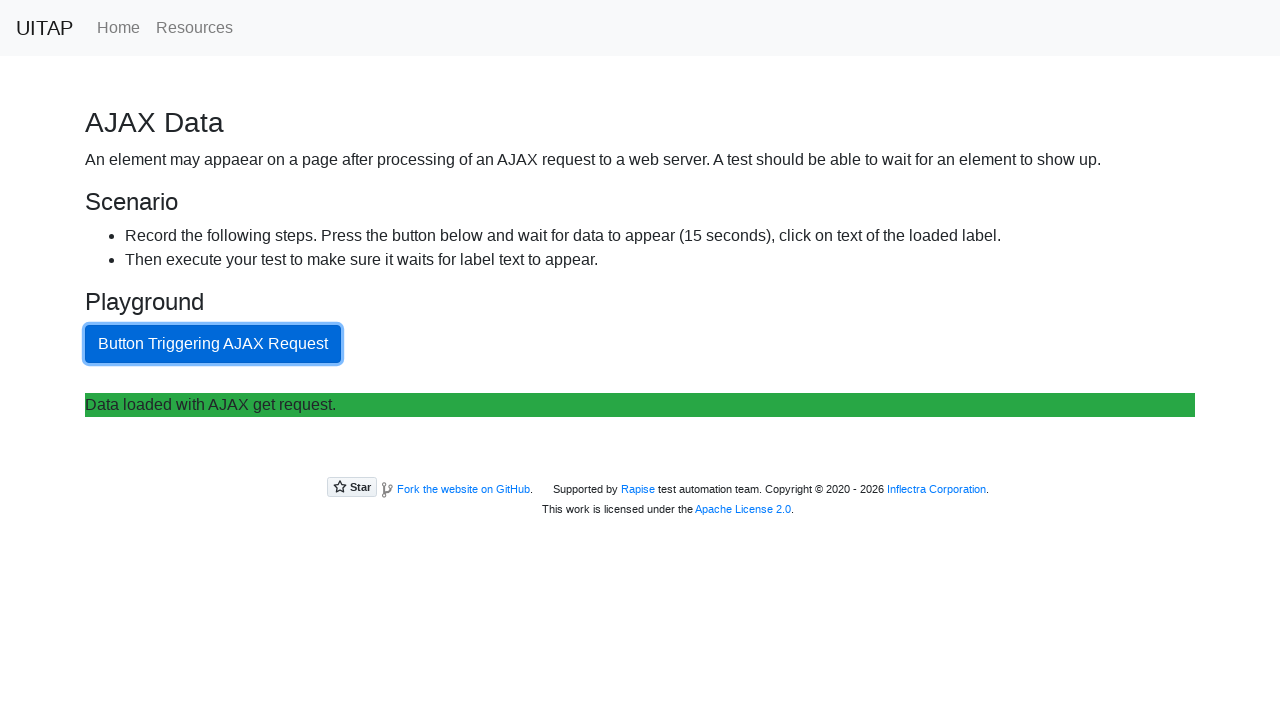

Clicked the success message label at (640, 405) on p.bg-success
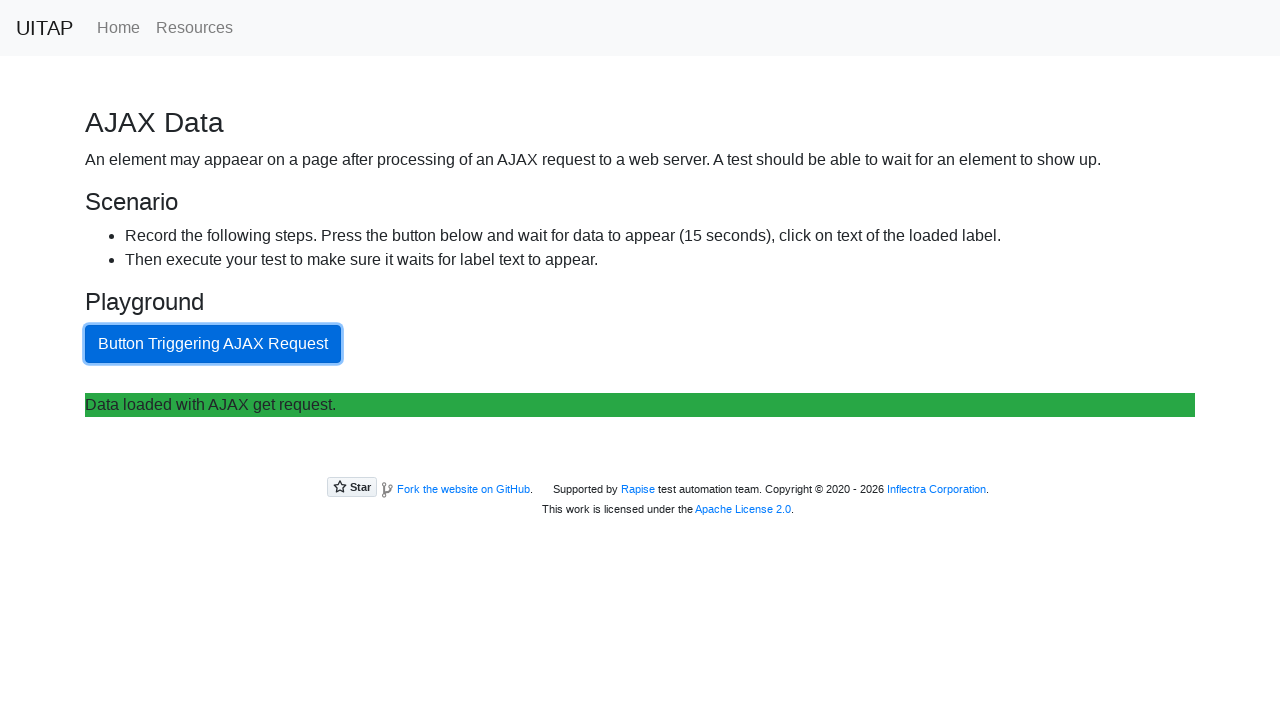

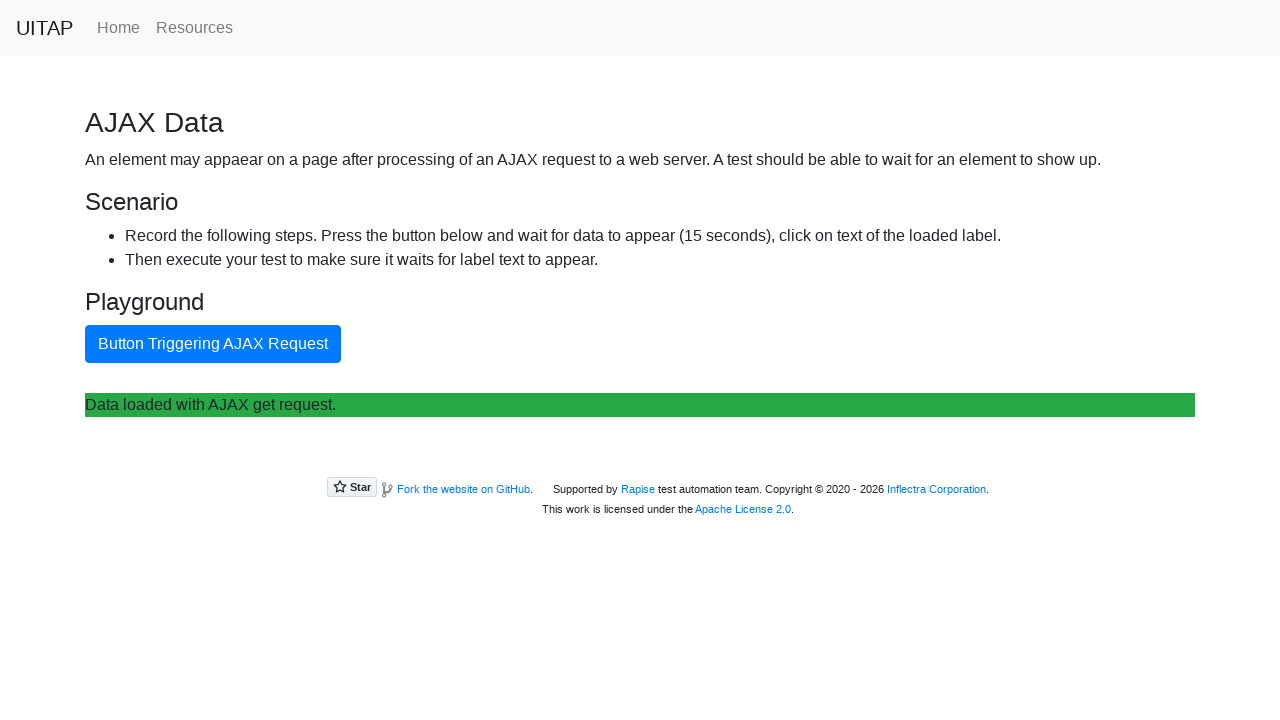